Tests adding a Samsung Galaxy S6 phone to the shopping cart on DemoBlaze website and verifies the product appears in the cart

Starting URL: https://www.demoblaze.com

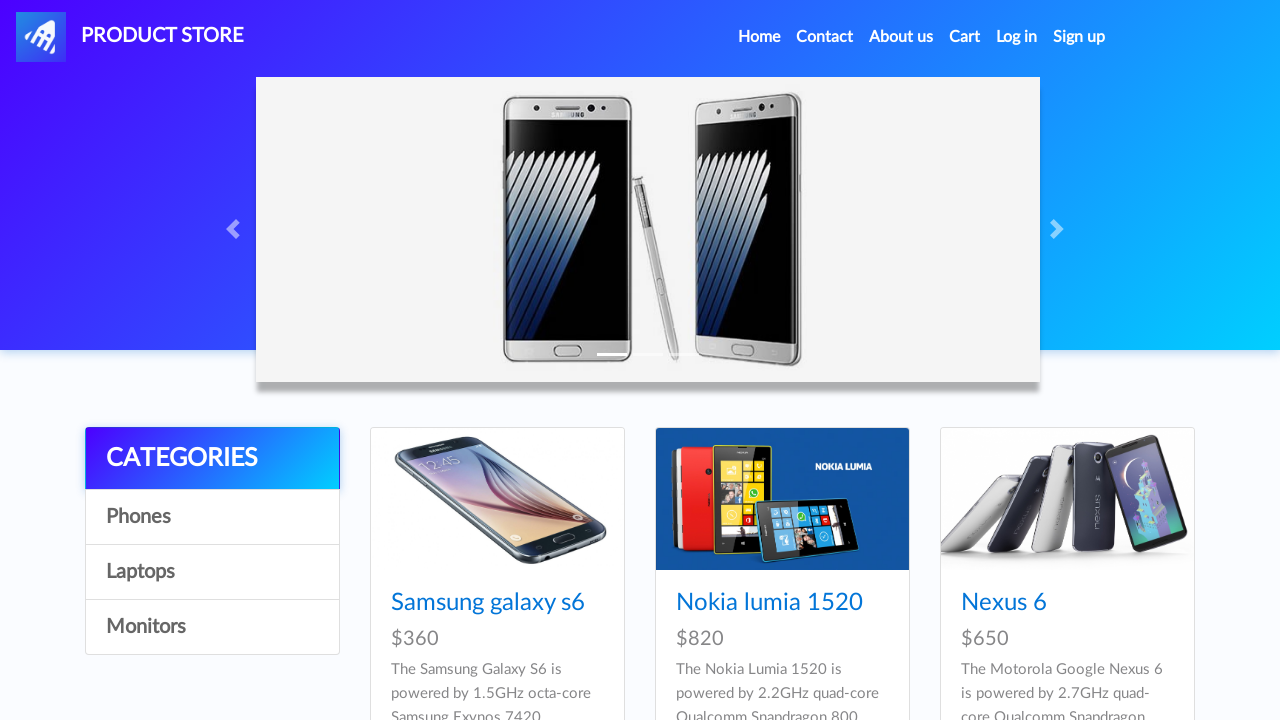

Clicked on Phones category at (212, 517) on text=Phones
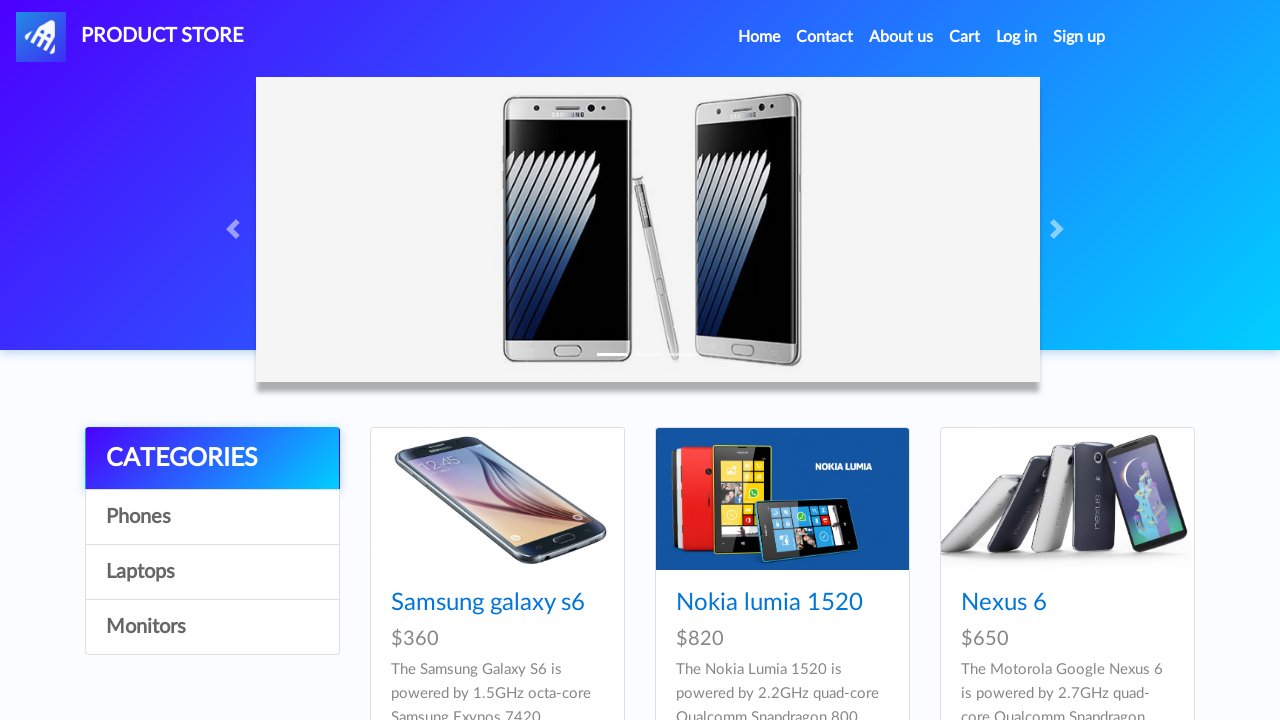

Waited for Phones category to load
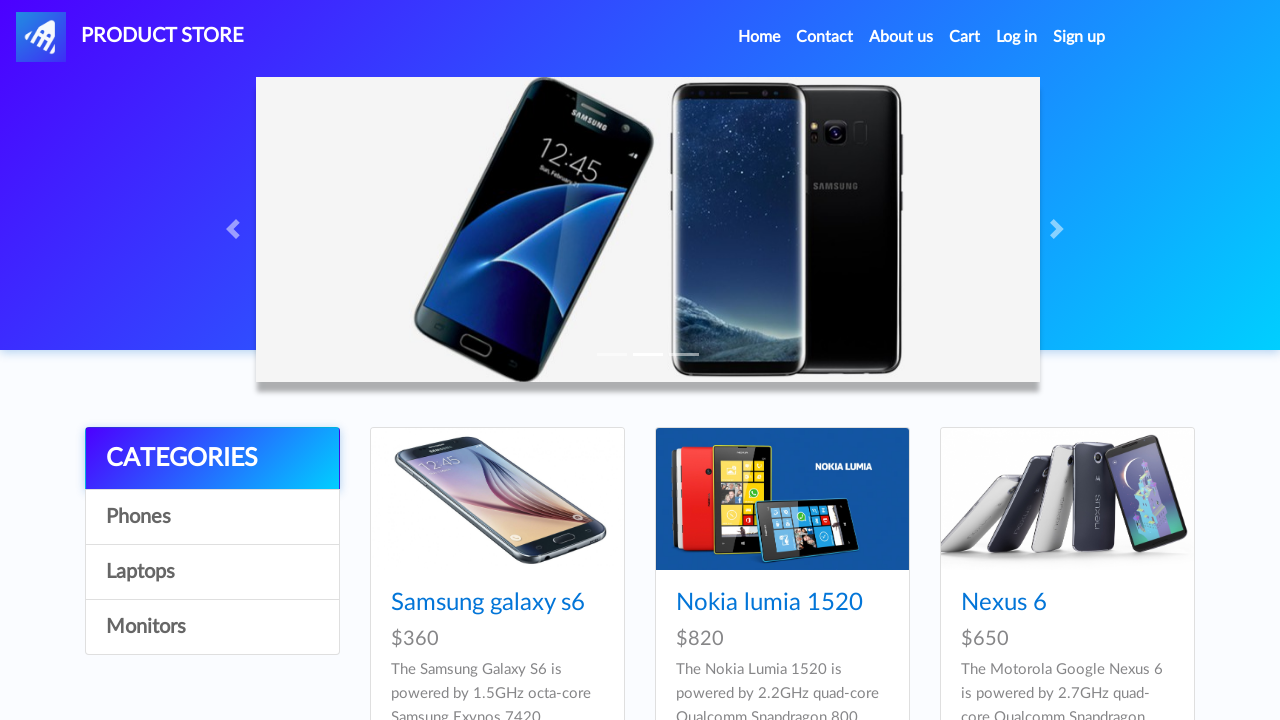

Clicked on Samsung Galaxy S6 product at (488, 603) on text=Samsung galaxy s6
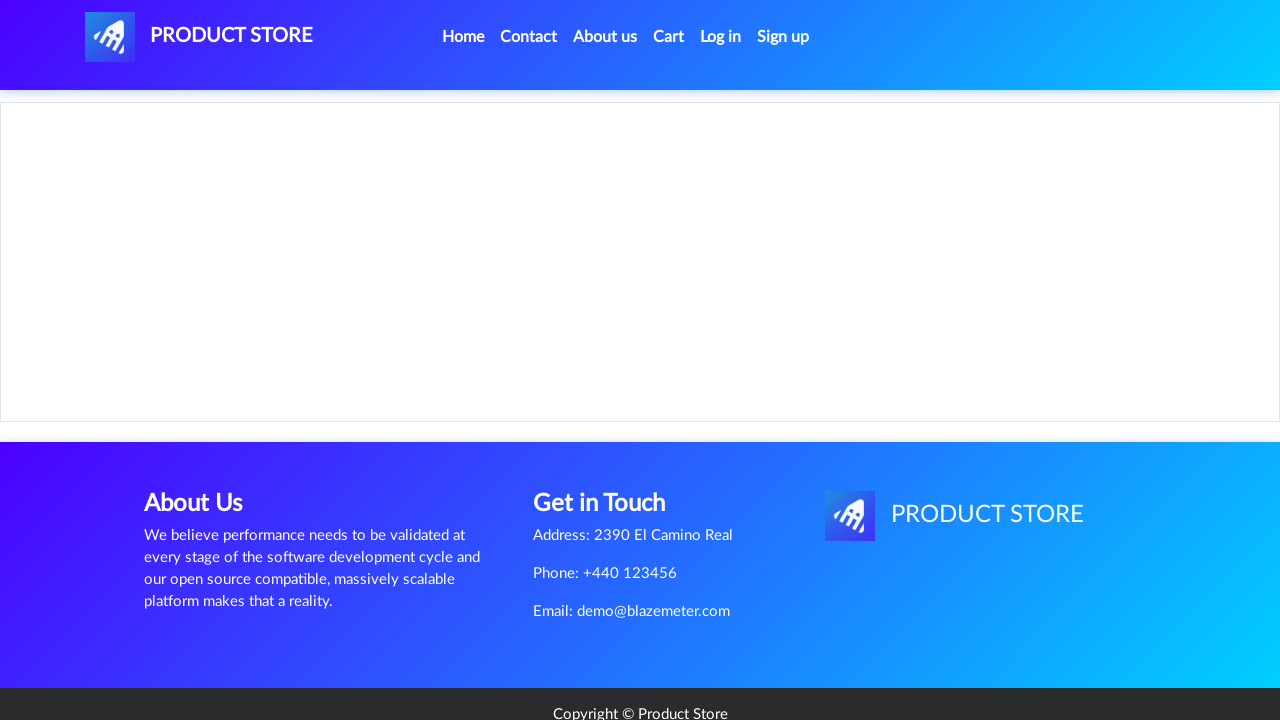

Waited for Samsung Galaxy S6 product page to load
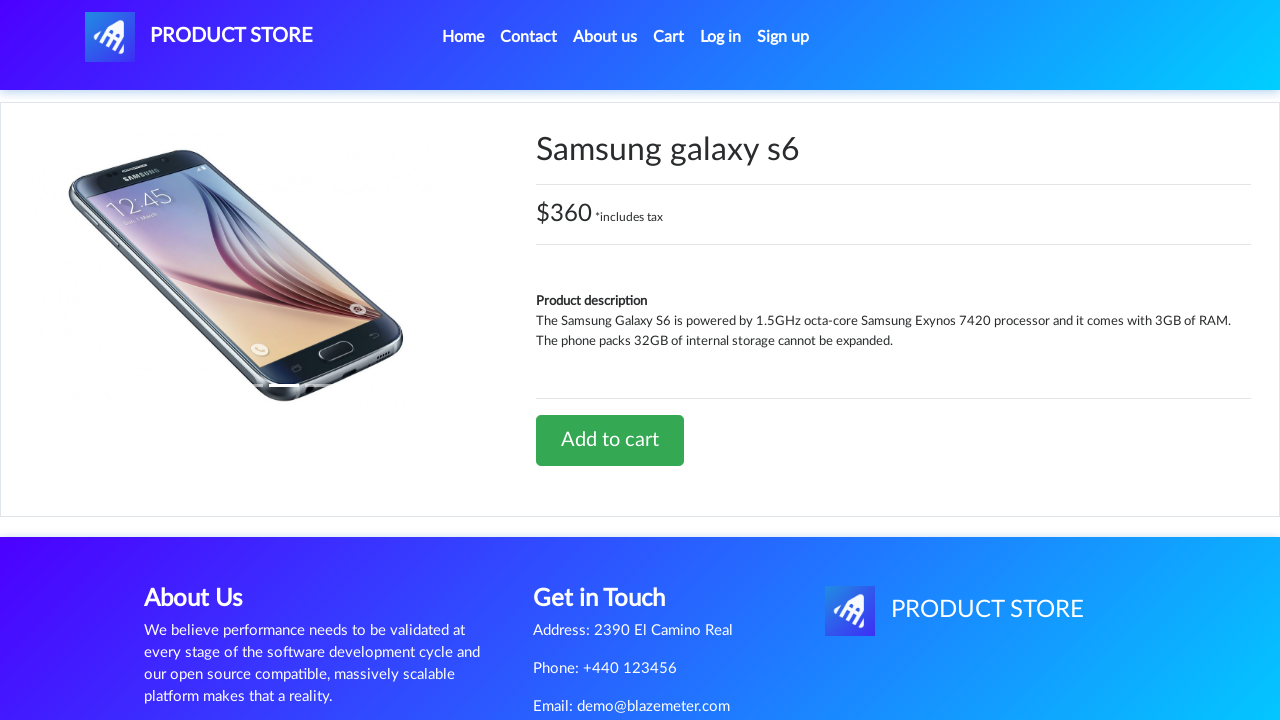

Clicked Add to cart button at (610, 440) on a.btn.btn-success.btn-lg
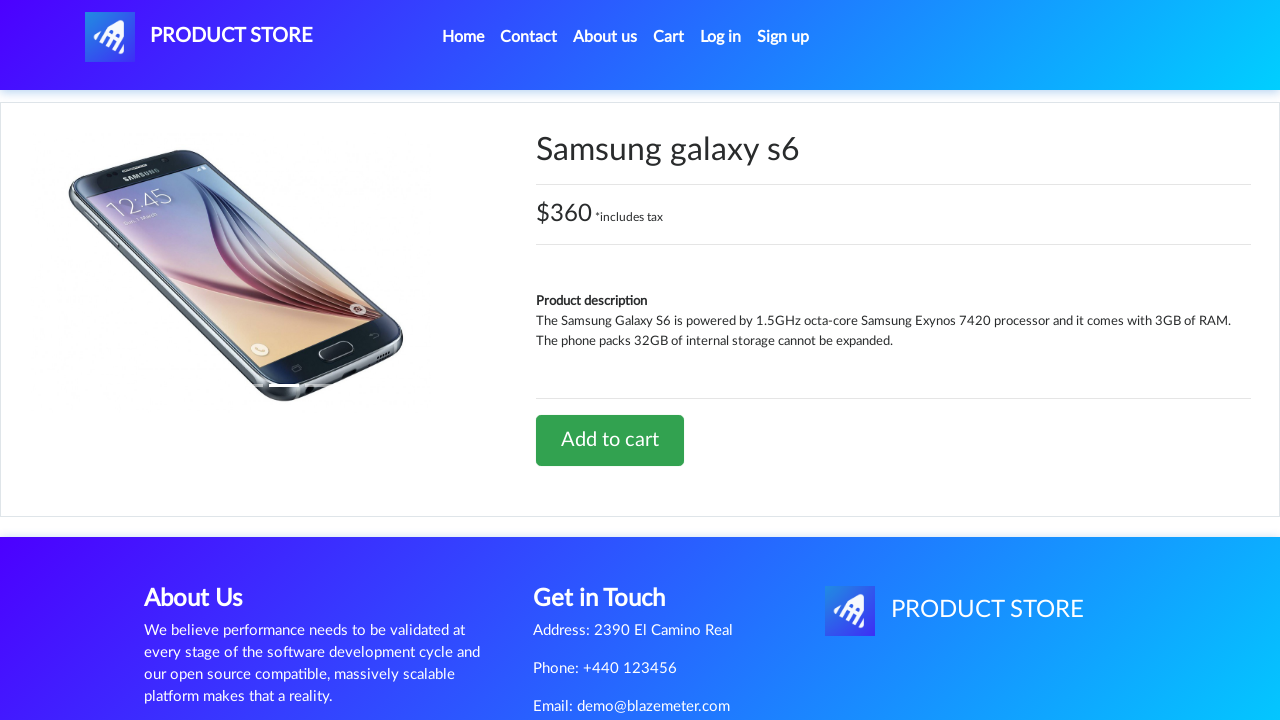

Waited for add to cart action to complete
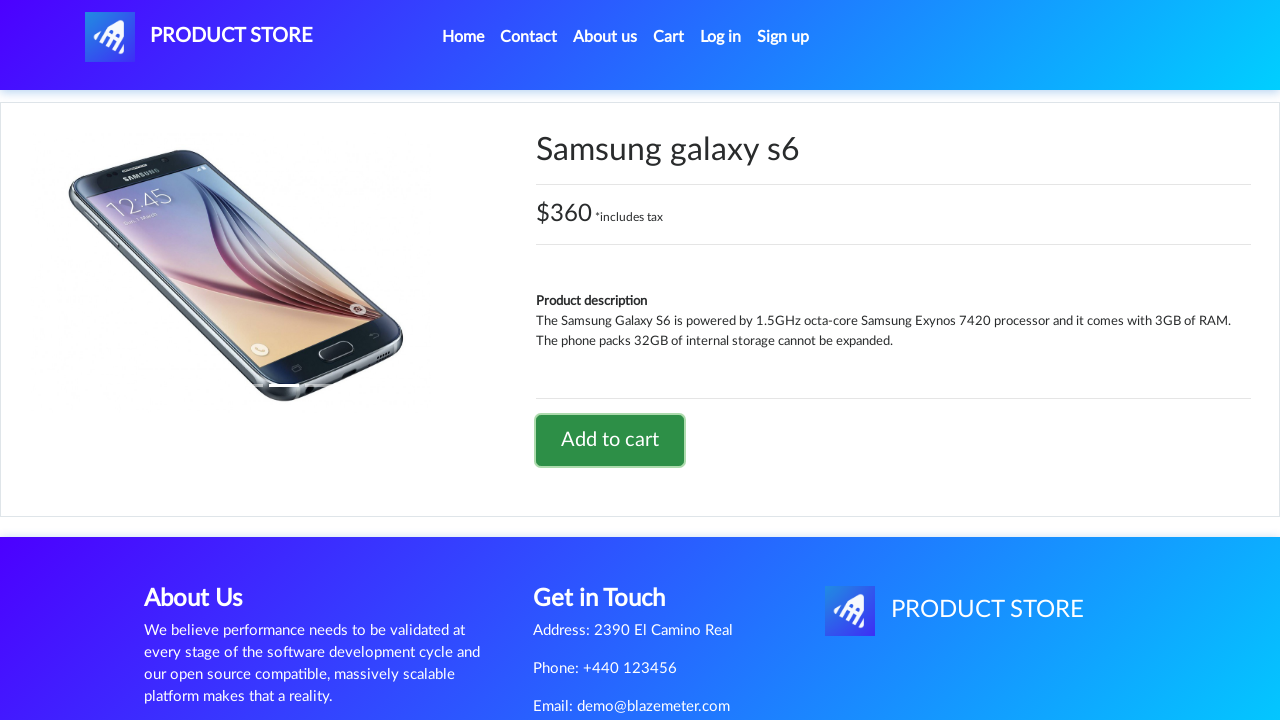

Set up dialog handler to accept confirmation
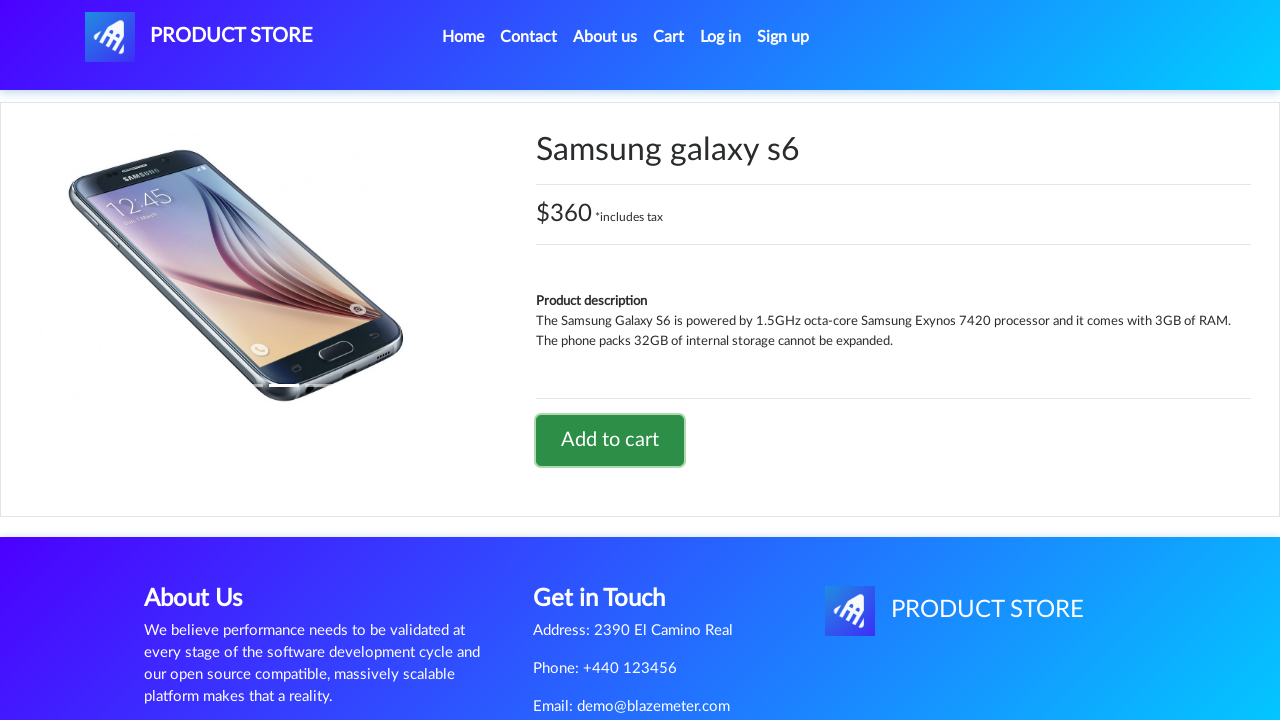

Waited for alert confirmation dialog to be handled
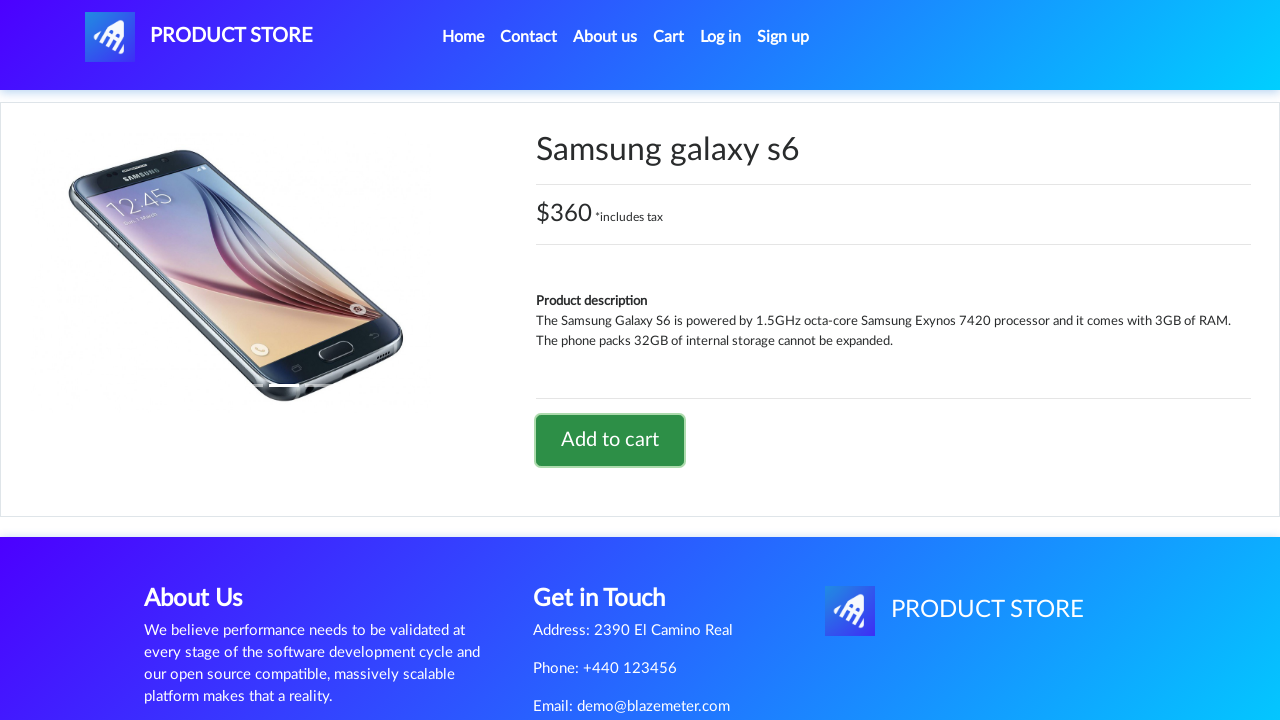

Clicked on Cart navigation link at (669, 37) on text=Cart
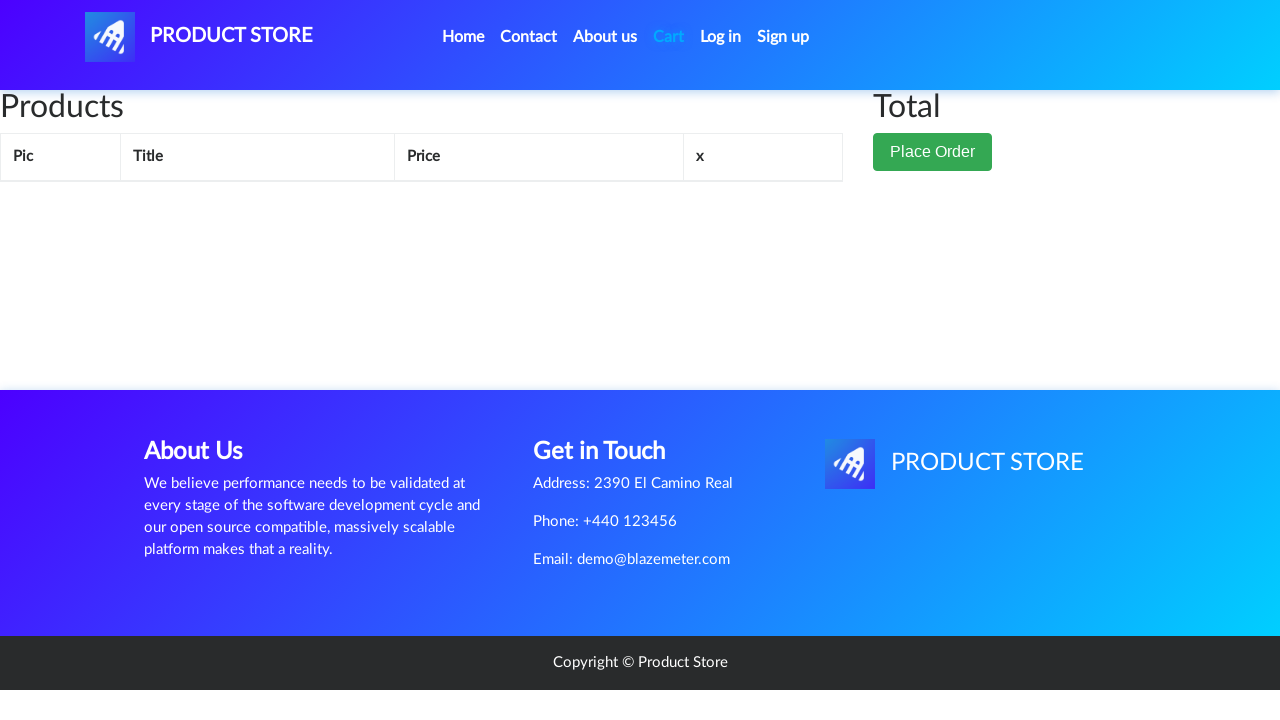

Waited for Cart page to load
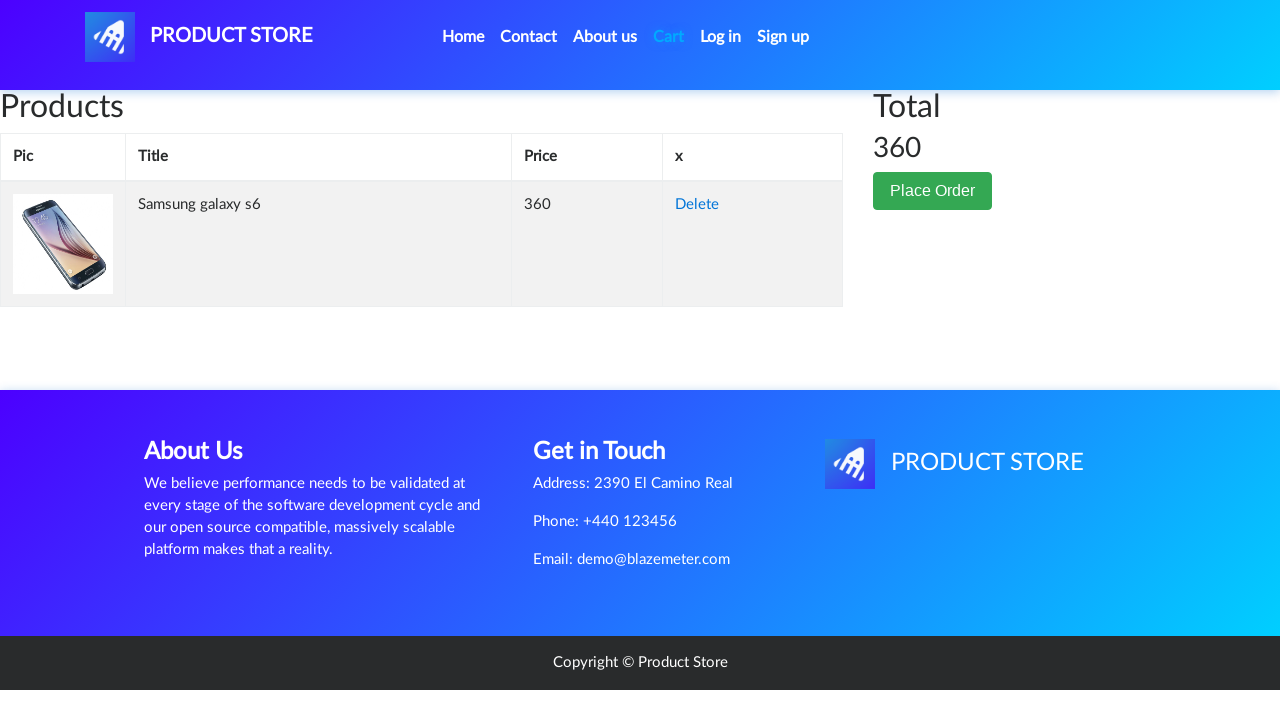

Verified Samsung Galaxy S6 product is visible in cart
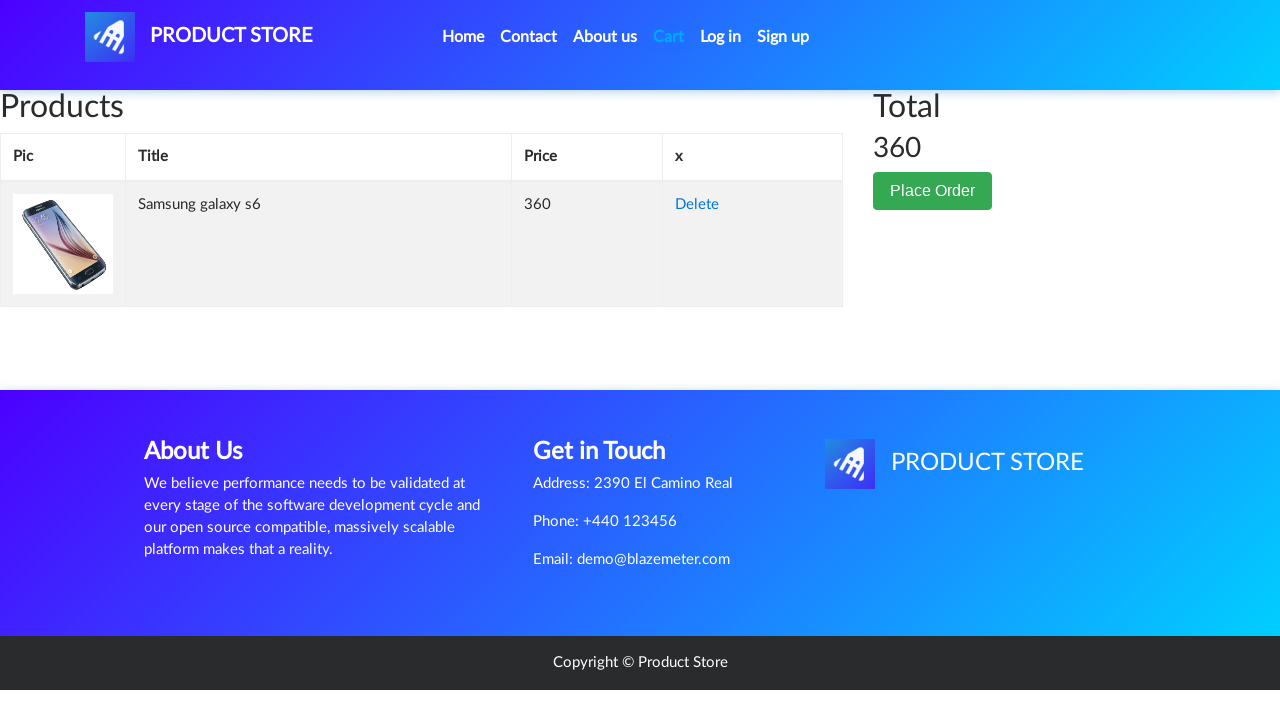

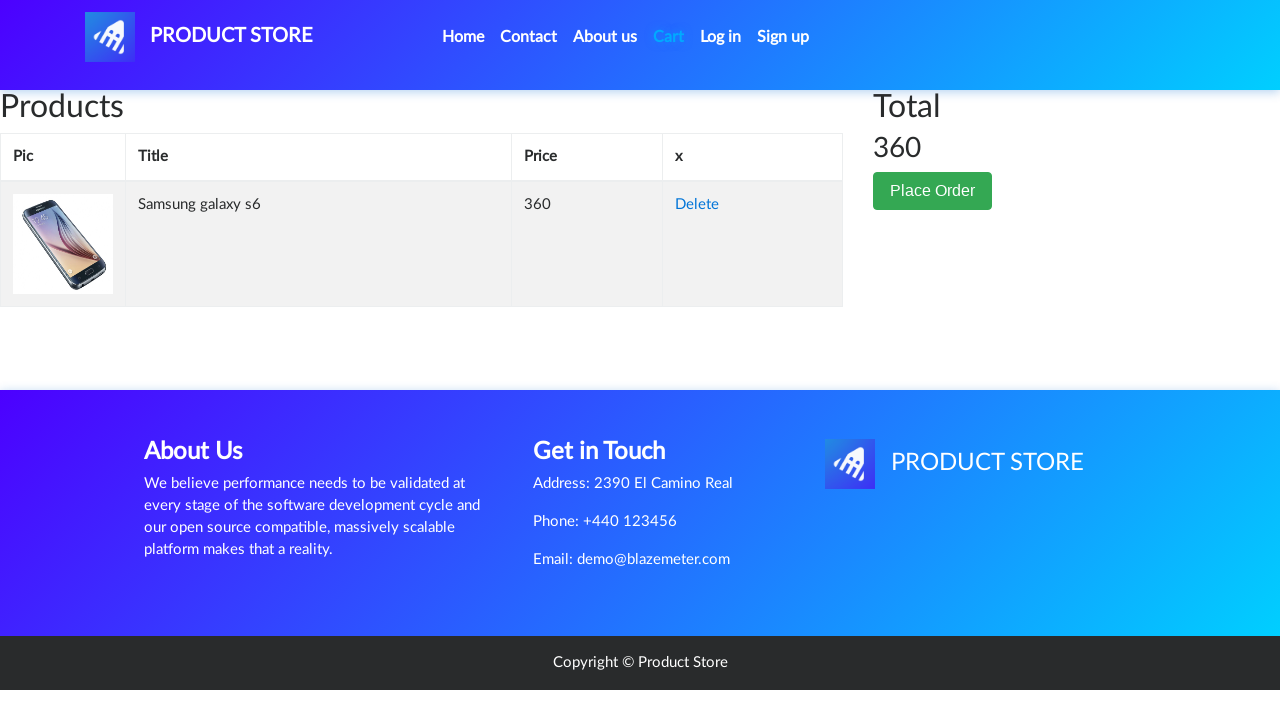